Tests hover functionality by moving mouse over image elements and verifying that captions appear on hover

Starting URL: https://the-internet.herokuapp.com/hovers

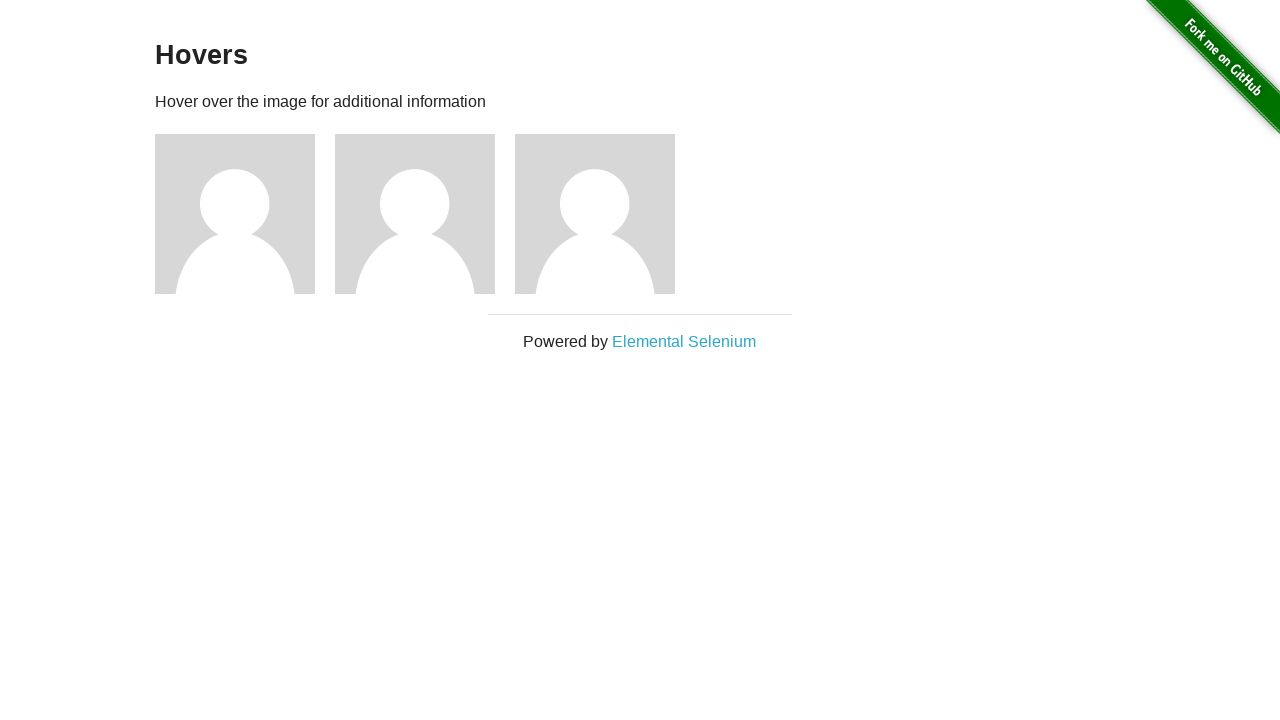

Hovered over first image element at (245, 214) on xpath=//*[@class='figure'][1]
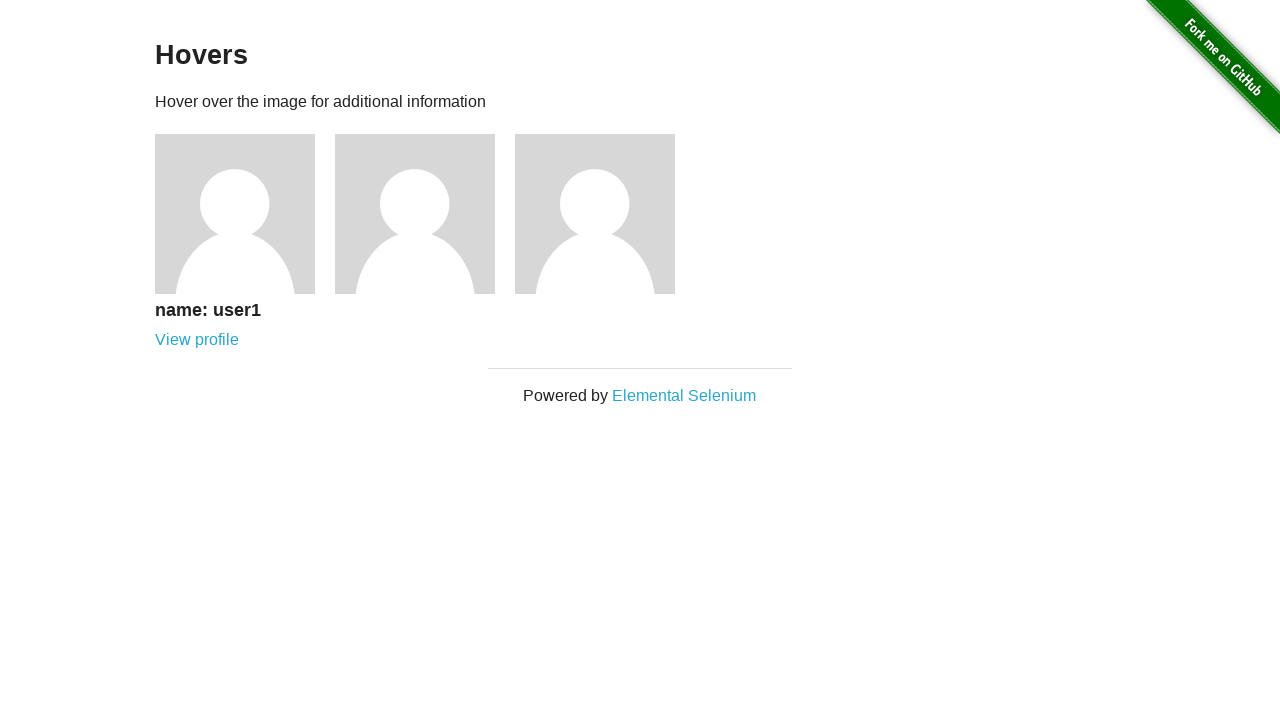

First image caption appeared on hover
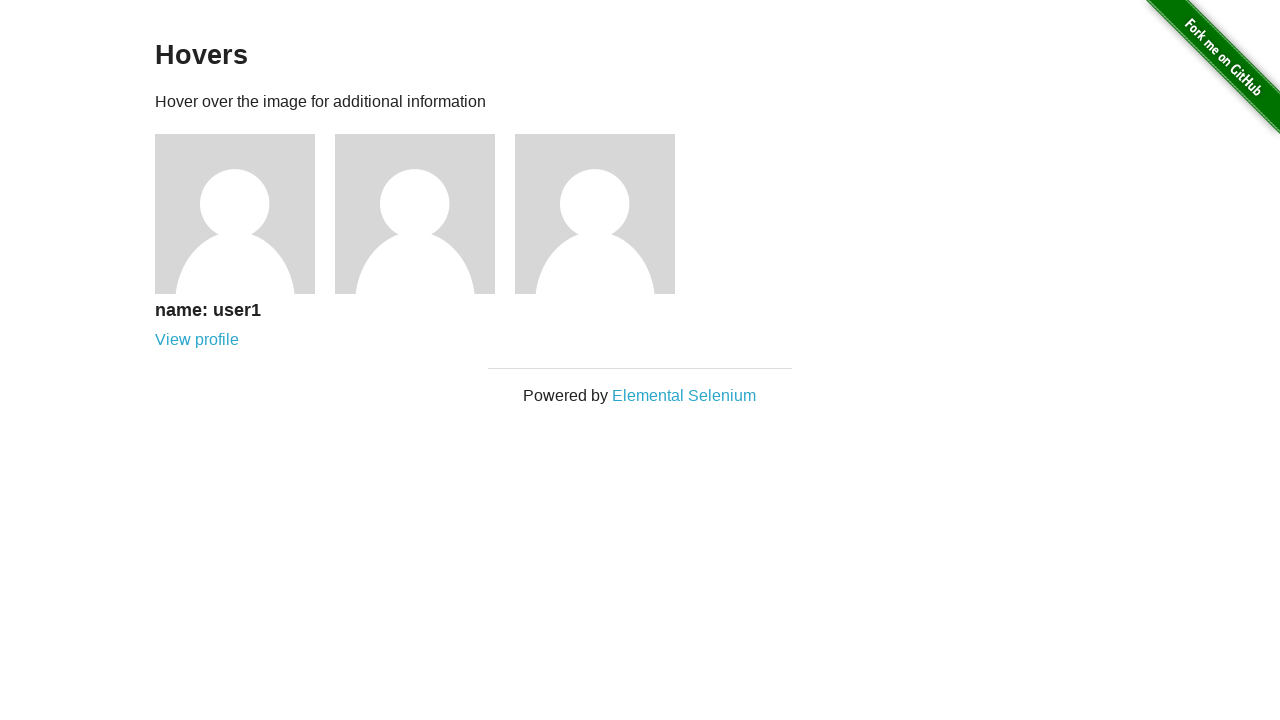

Hovered over second image element at (425, 214) on xpath=//*[@class='figure'][2]
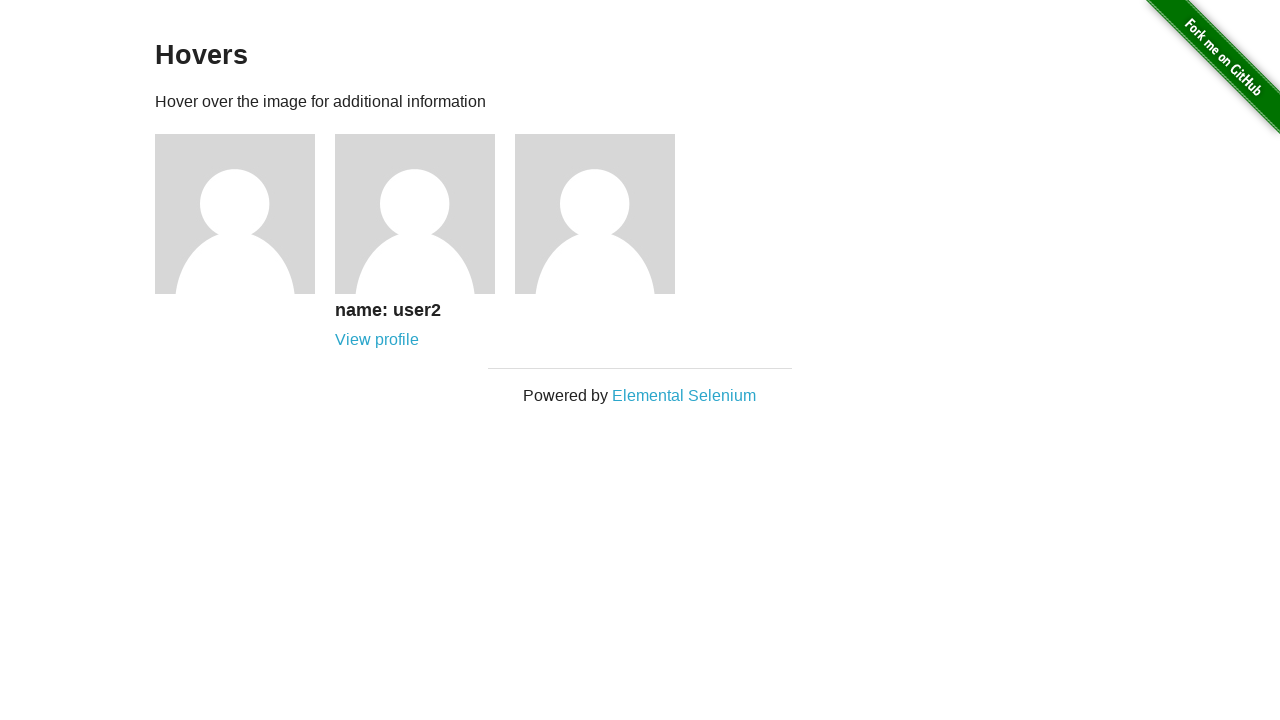

Second image caption appeared on hover
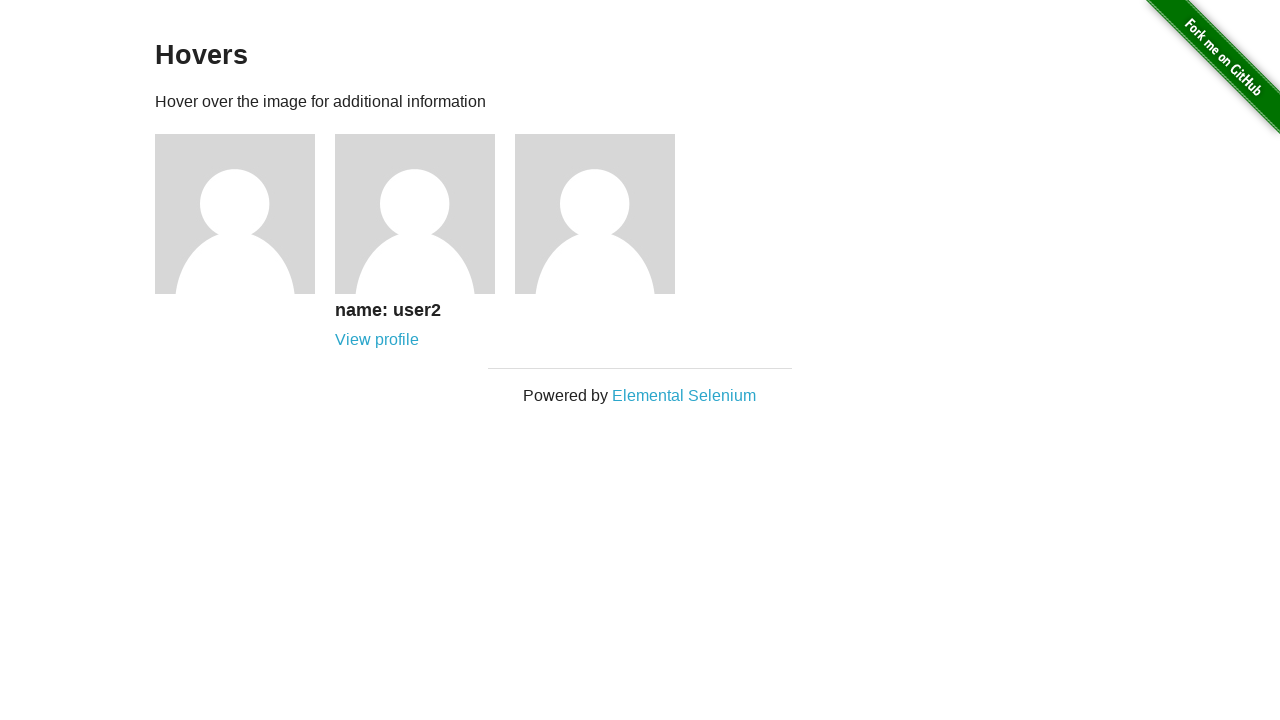

Hovered over third image element at (605, 214) on xpath=//*[@class='figure'][3]
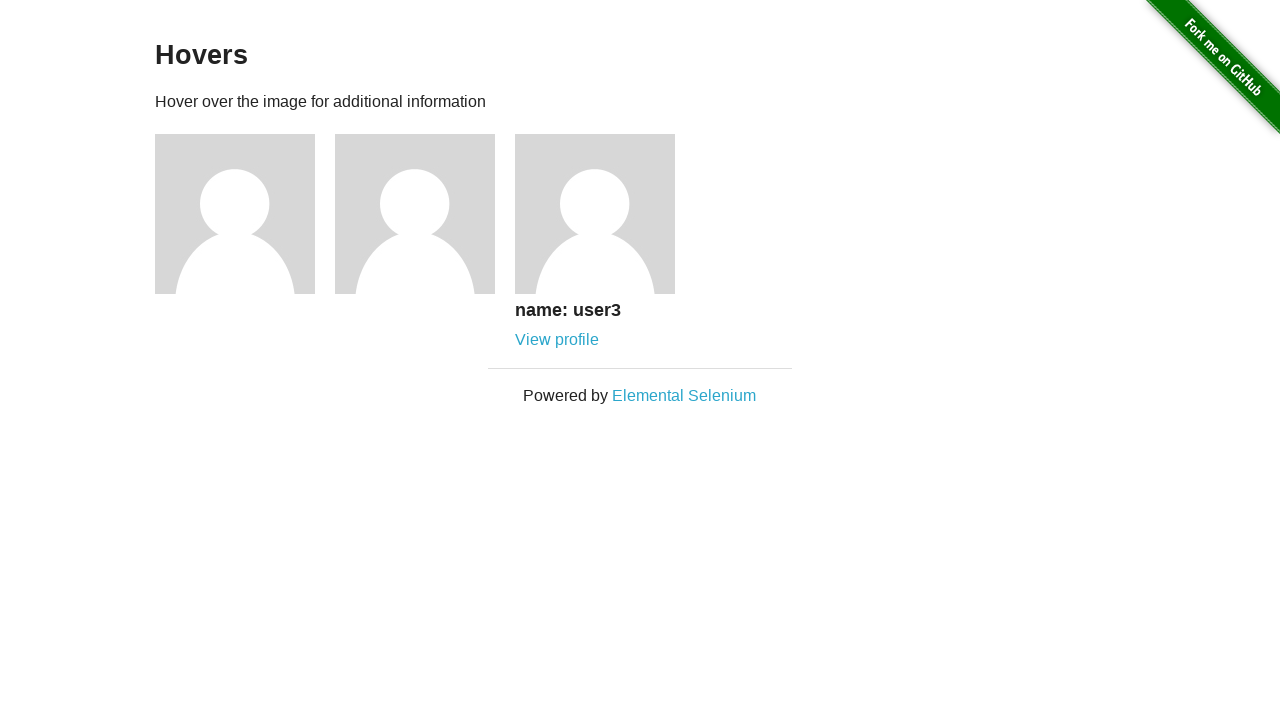

Third image caption appeared on hover
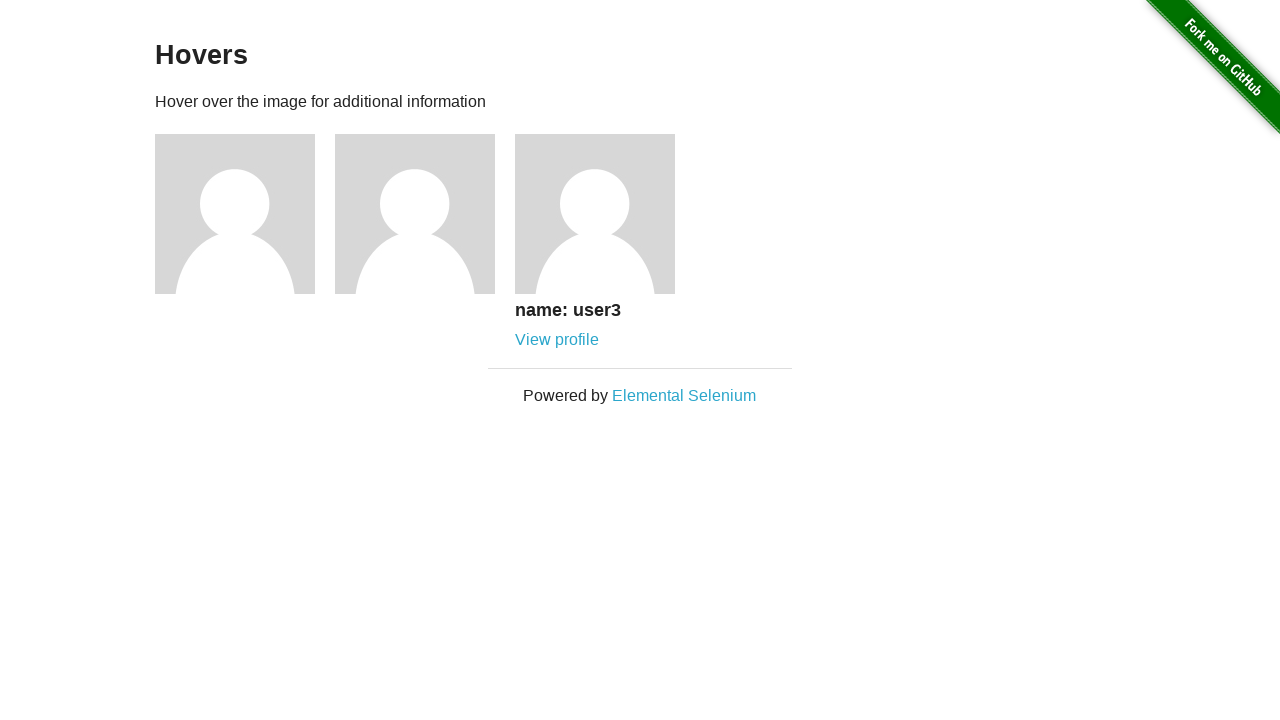

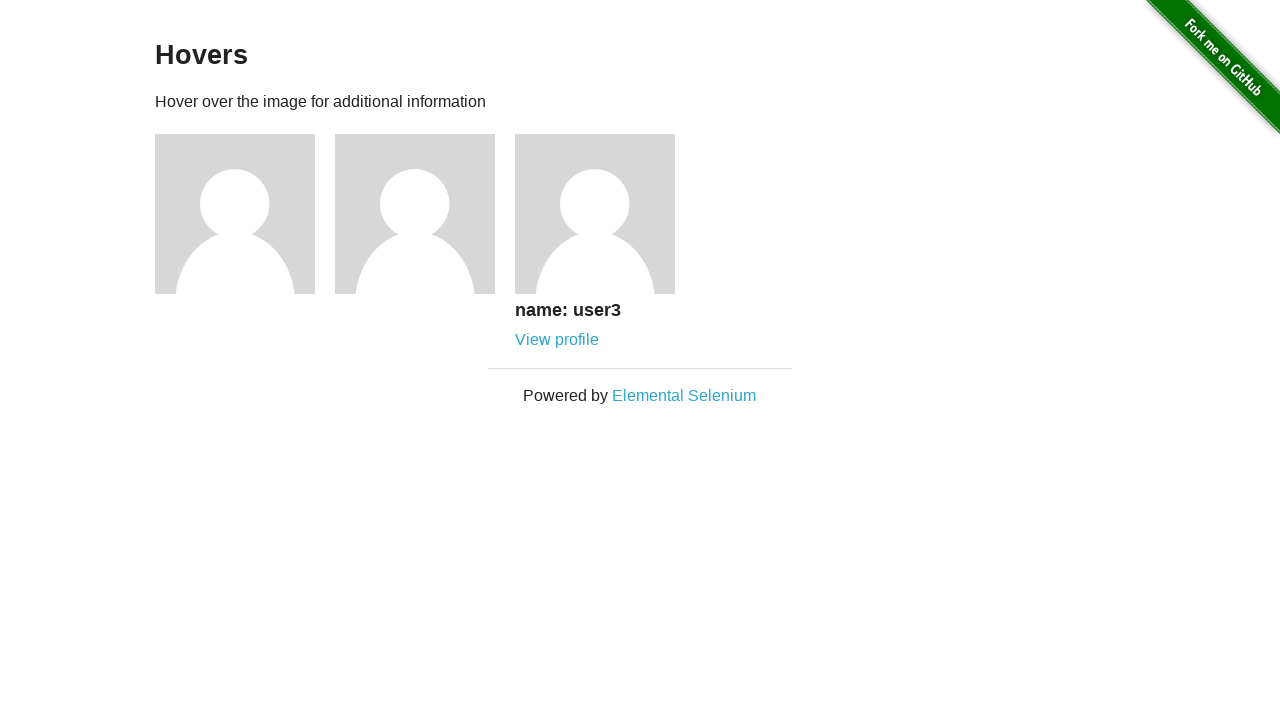